Tests checkbox functionality by clicking on checkboxes and verifying the result message

Starting URL: https://kristinek.github.io/site/examples/actions

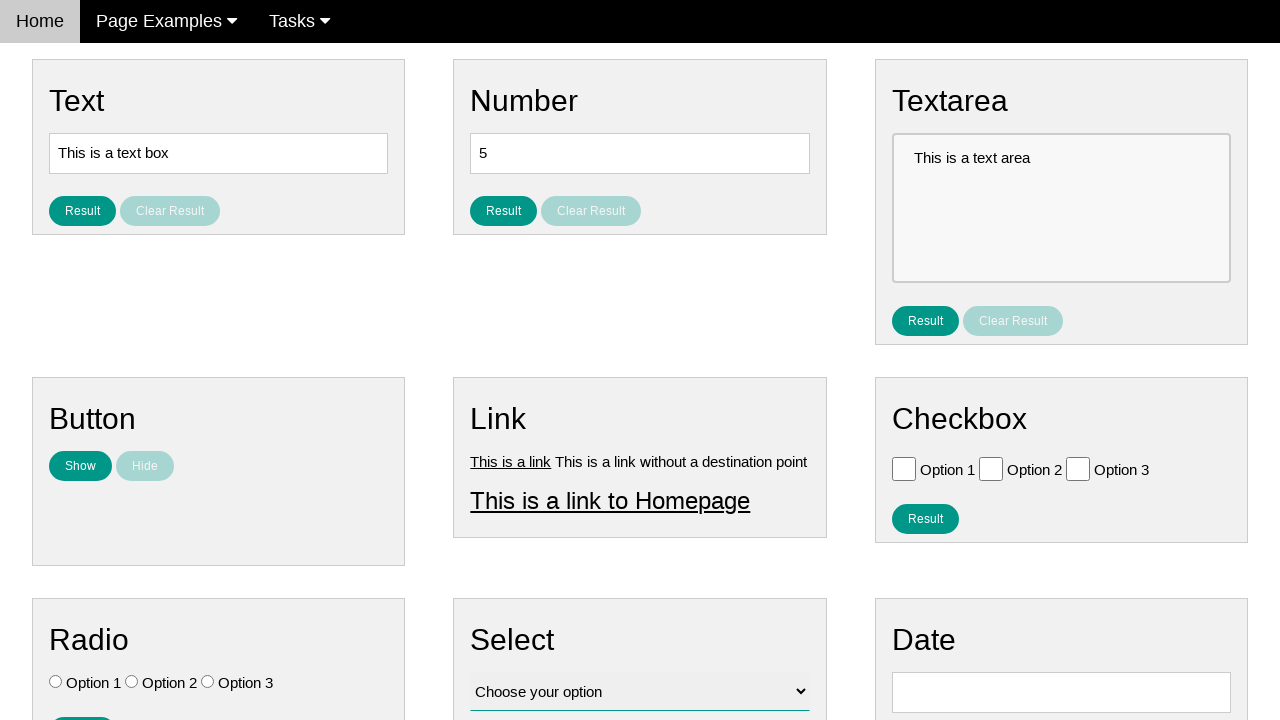

Clicked checkbox with value 'Option 1' at (904, 468) on [value='Option 1']
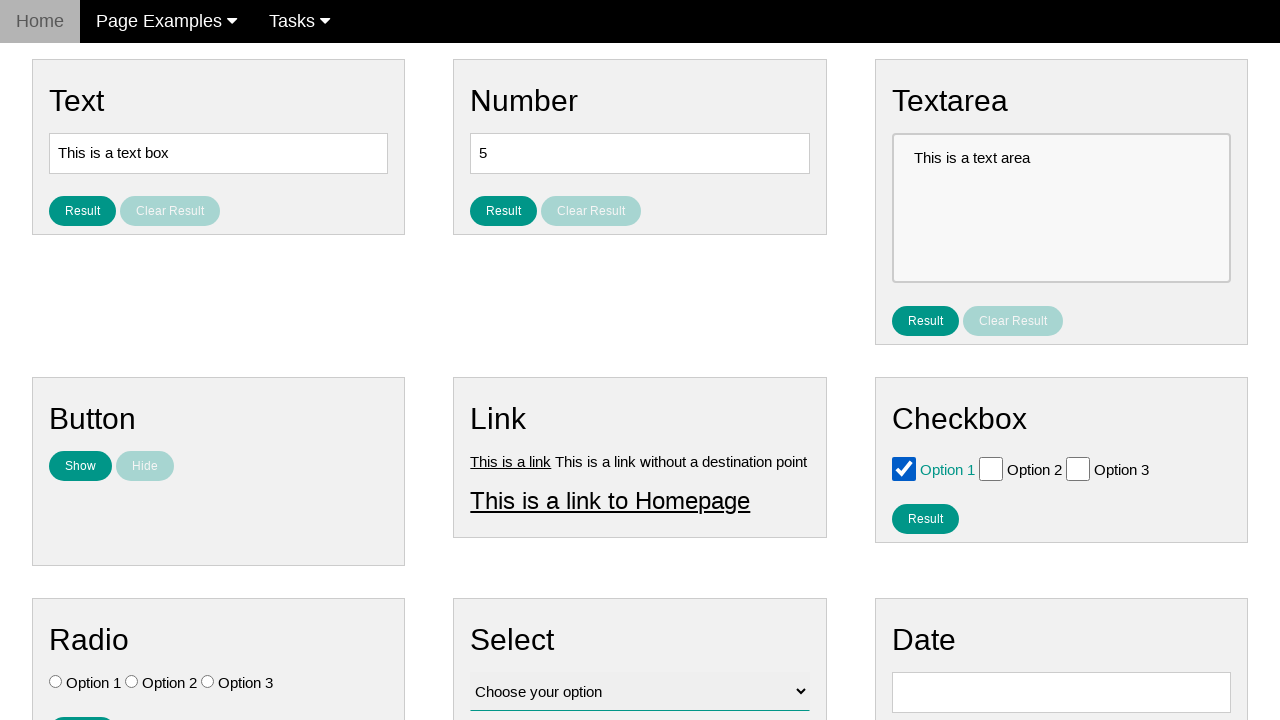

Clicked checkbox with value 'Option 2' at (991, 468) on [value='Option 2']
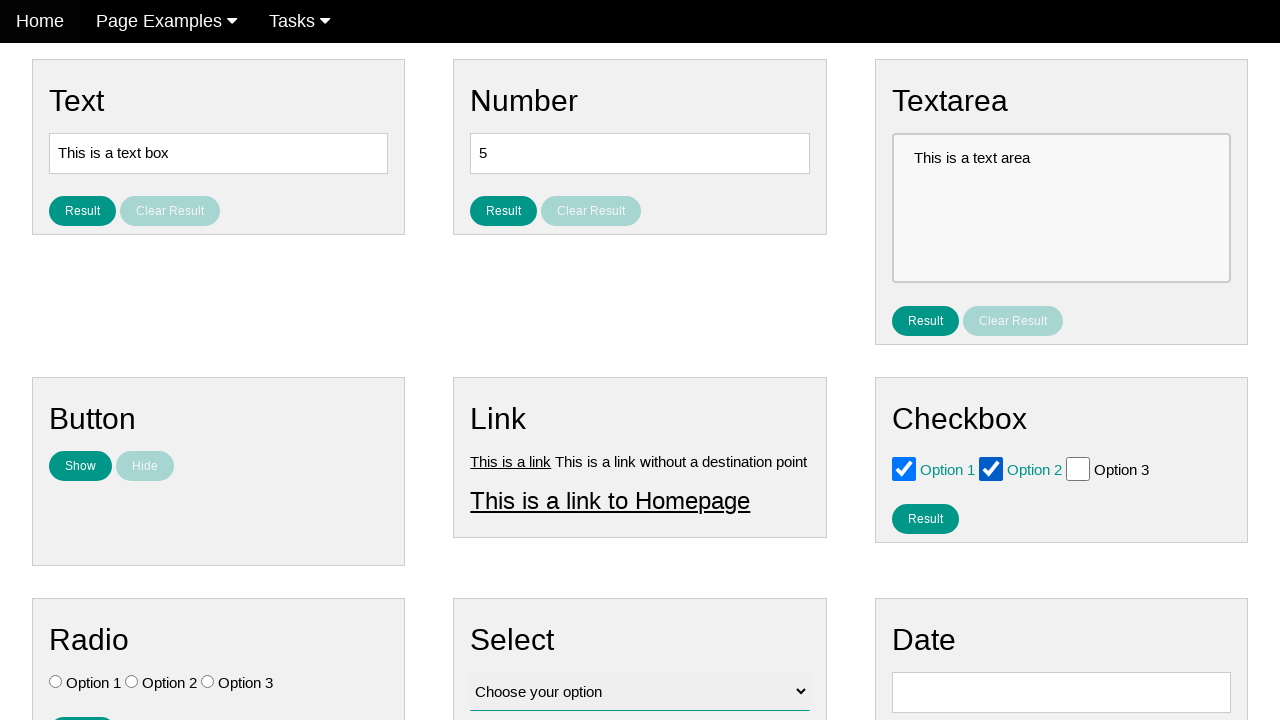

Clicked the result checkbox button at (925, 518) on #result_button_checkbox
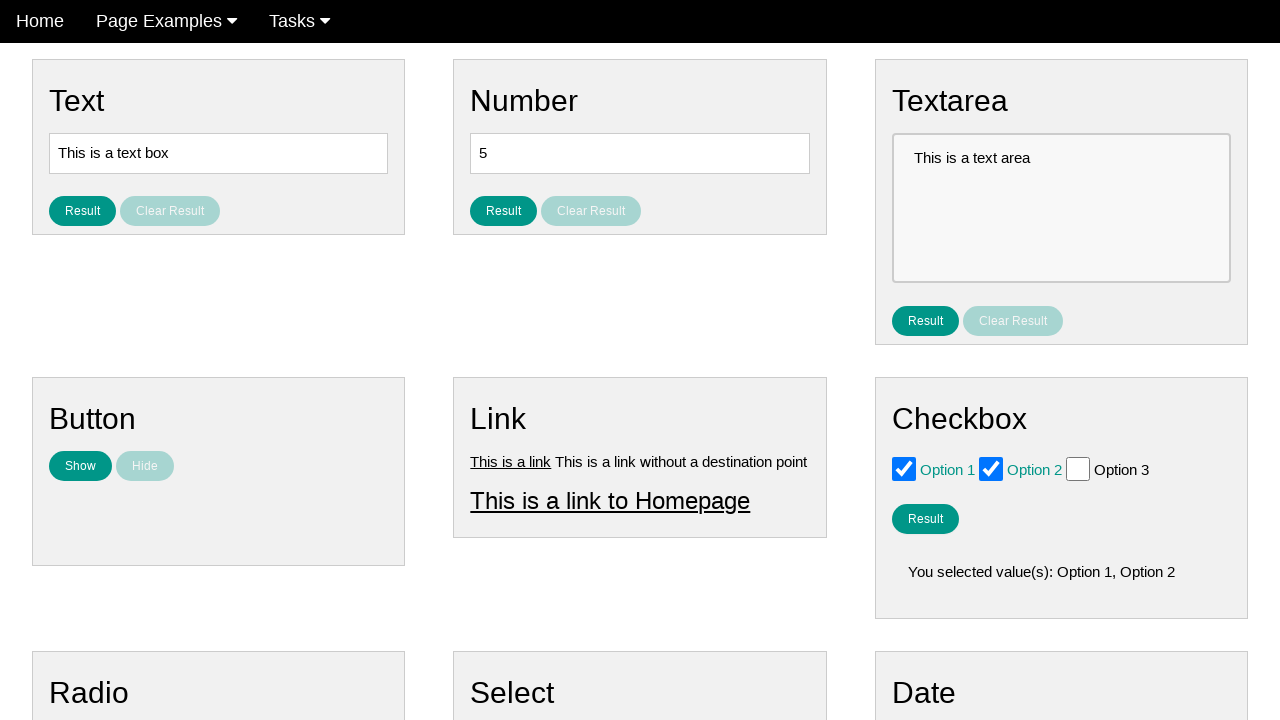

Verified the checkbox result message is displayed
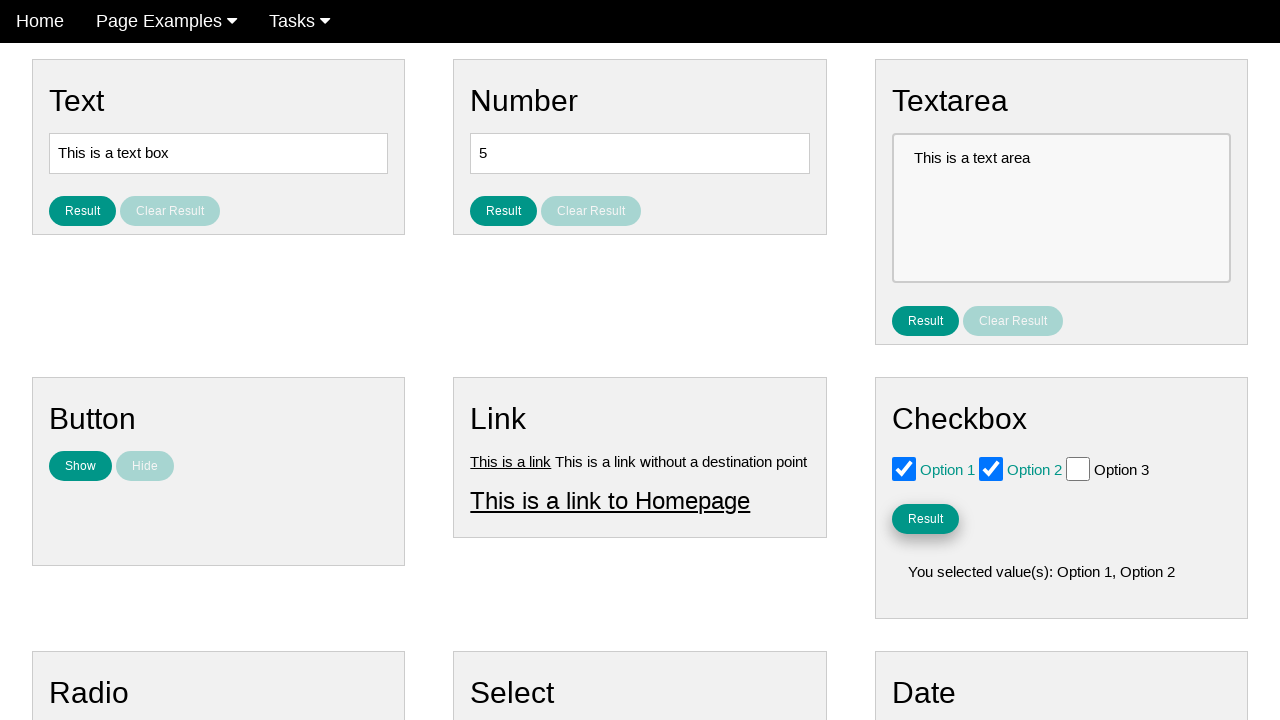

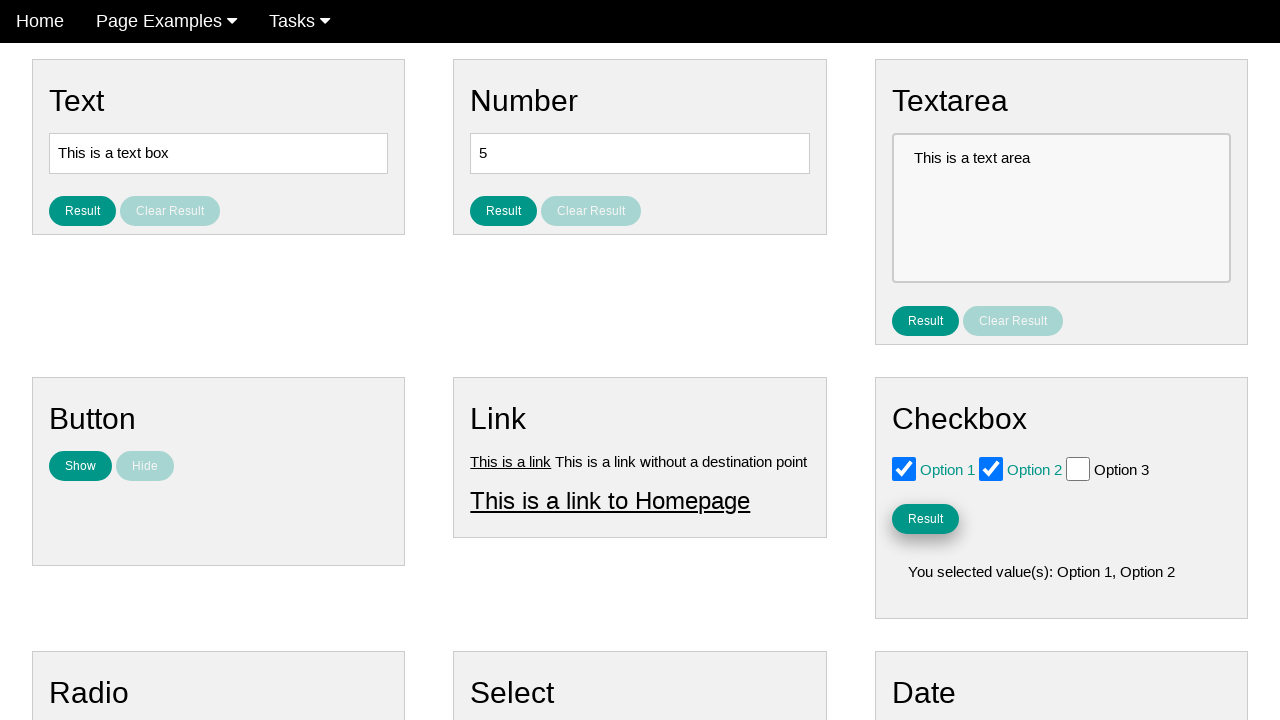